Navigates to MakeMyTrip railway listing page for trains between New Delhi and Kanpur and waits for the page content to load

Starting URL: https://railways.makemytrip.com/listing?date=20250315&srcStn=NDLS&srcCity=New%20Delhi&destStn=CNB&destCity=Kanpur&classCode=

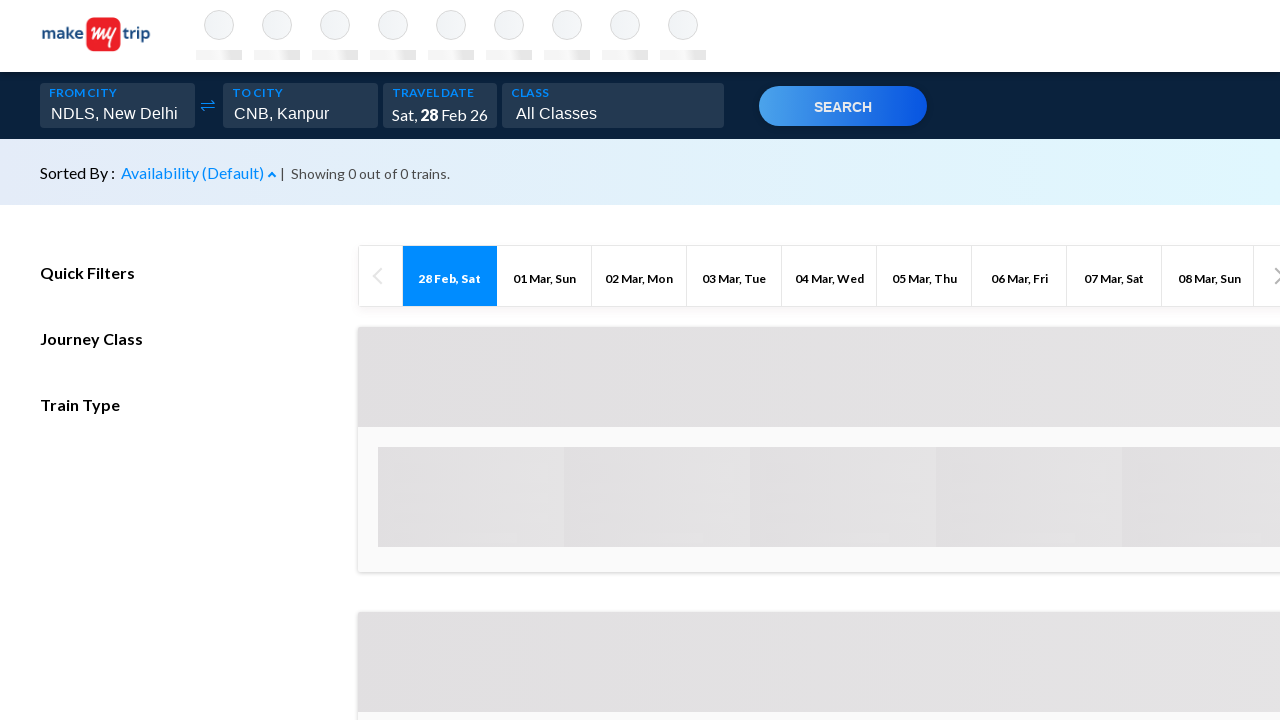

Navigated to MakeMyTrip railway listing page for trains between New Delhi and Kanpur
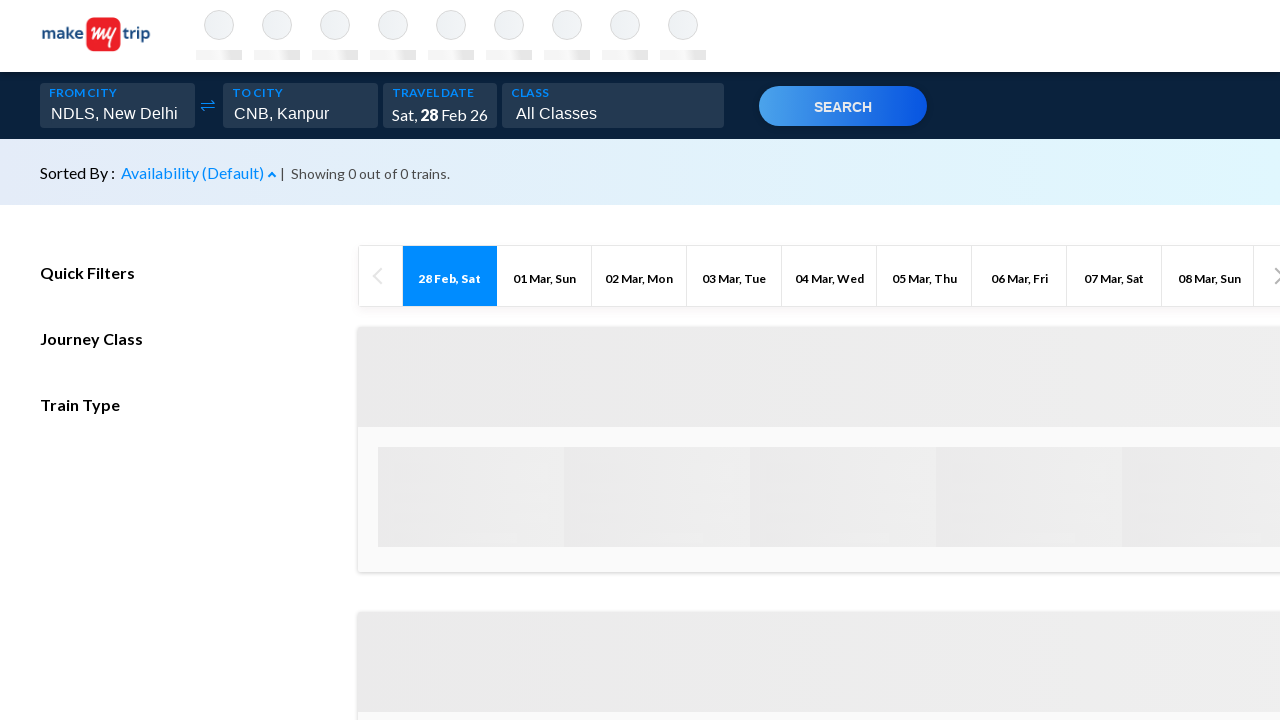

Waited for page to reach networkidle state
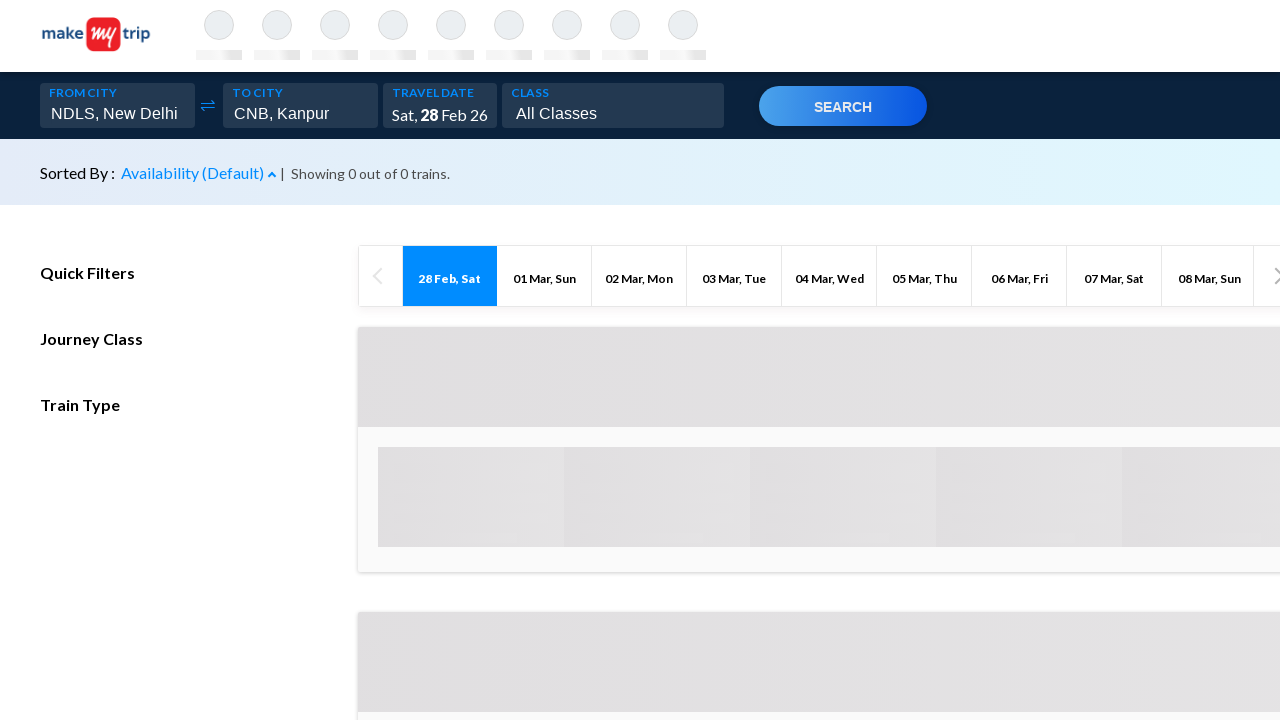

Waited 500ms for train listing content to render
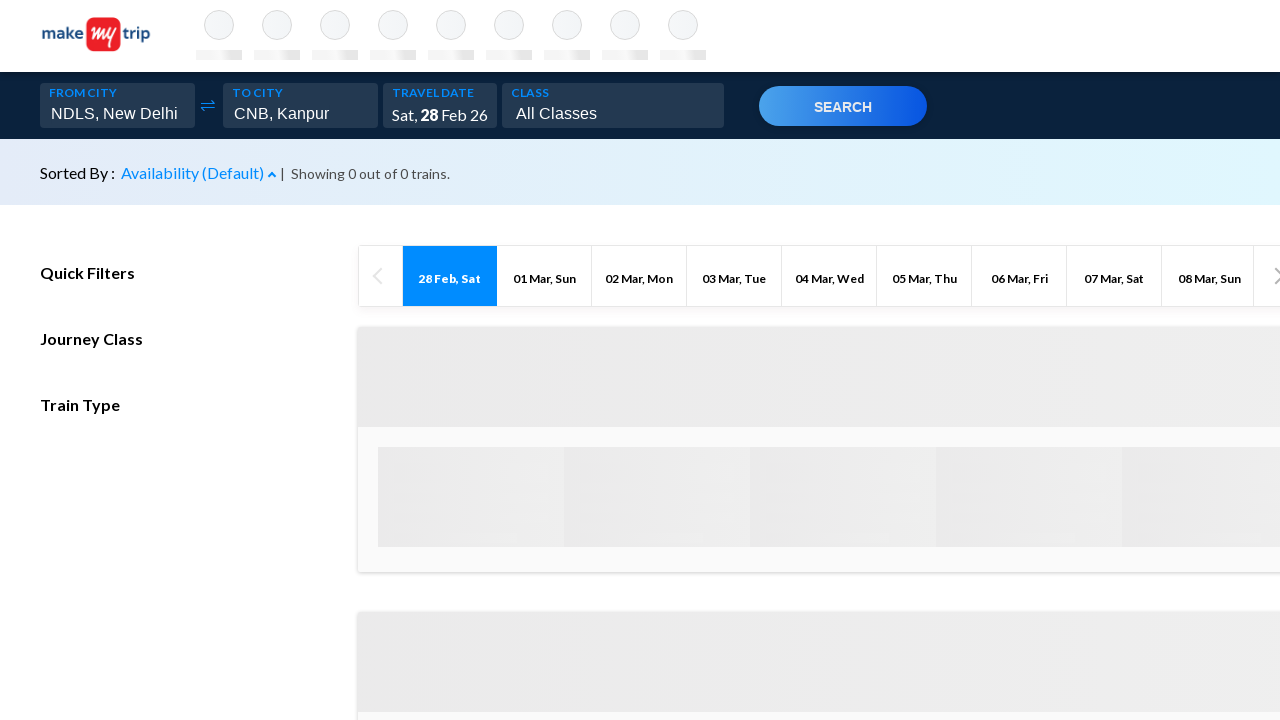

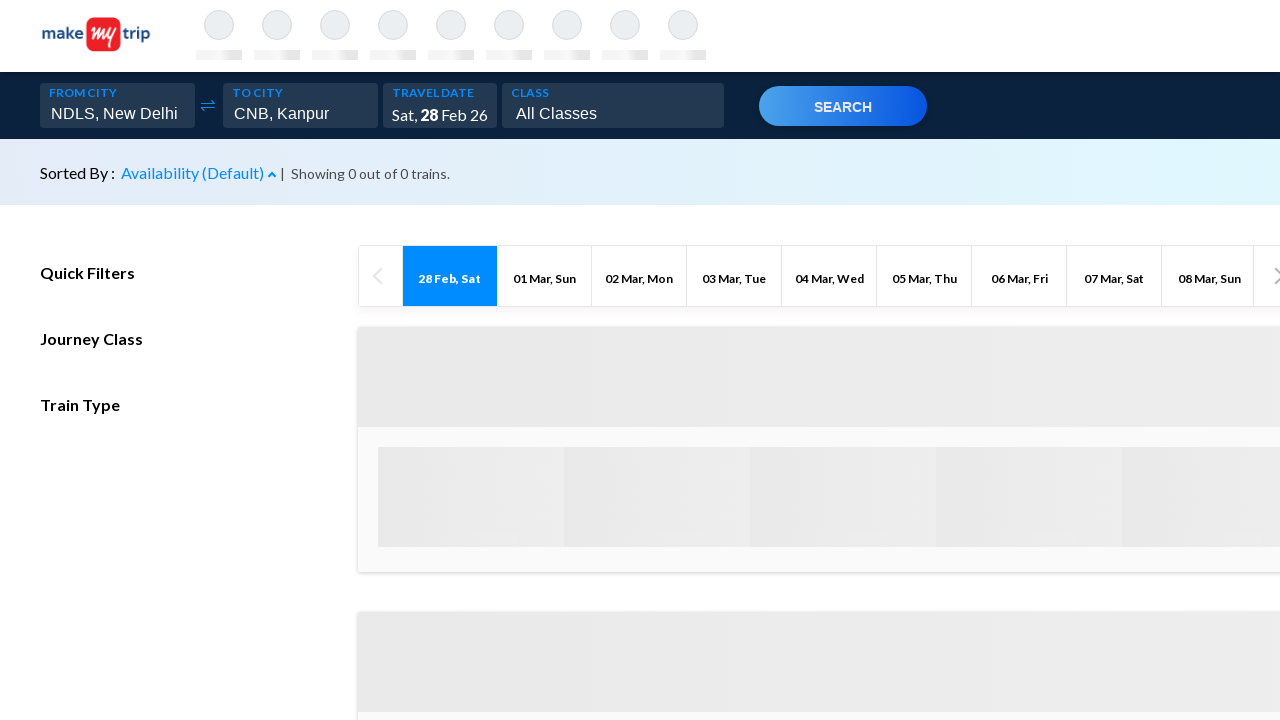